Tests filling out the complete feedback form with name, age, language, gender, satisfaction option, and comment, then verifies all data is displayed correctly on the confirmation page

Starting URL: https://acctabootcamp.github.io/site/tasks/provide_feedback

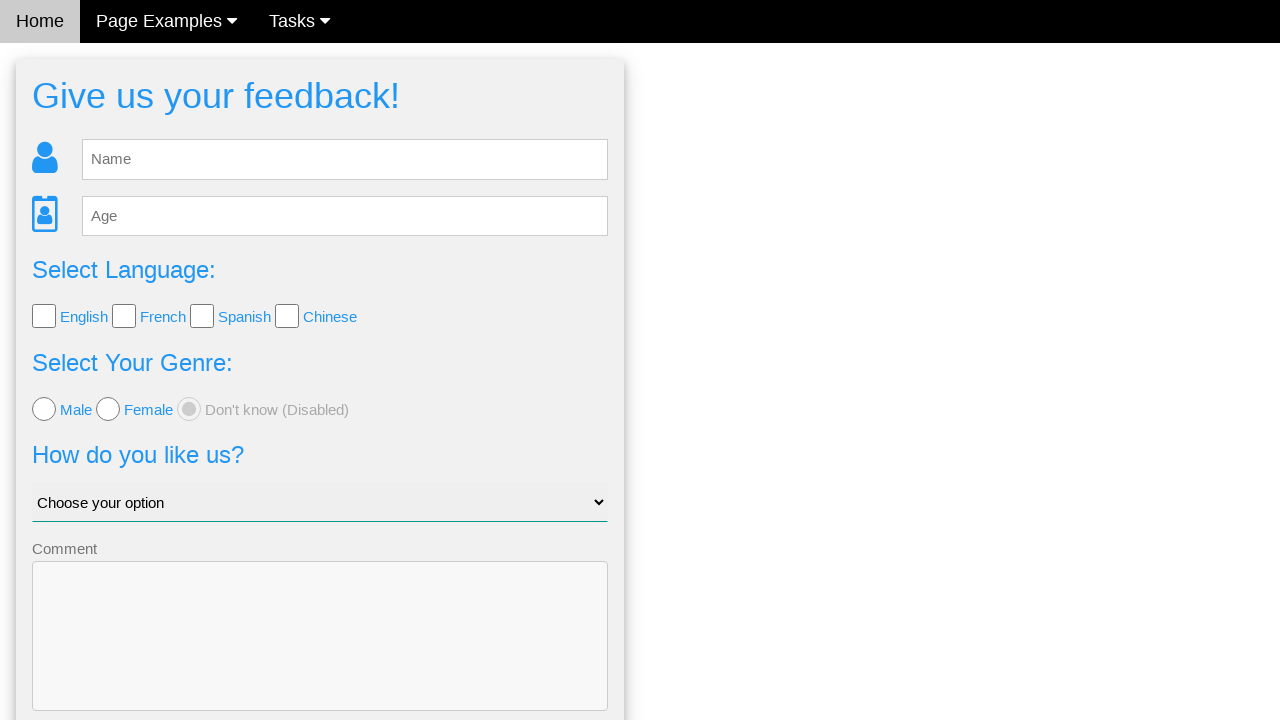

Filled name field with 'Daniils Grigorjevs' on #fb_name
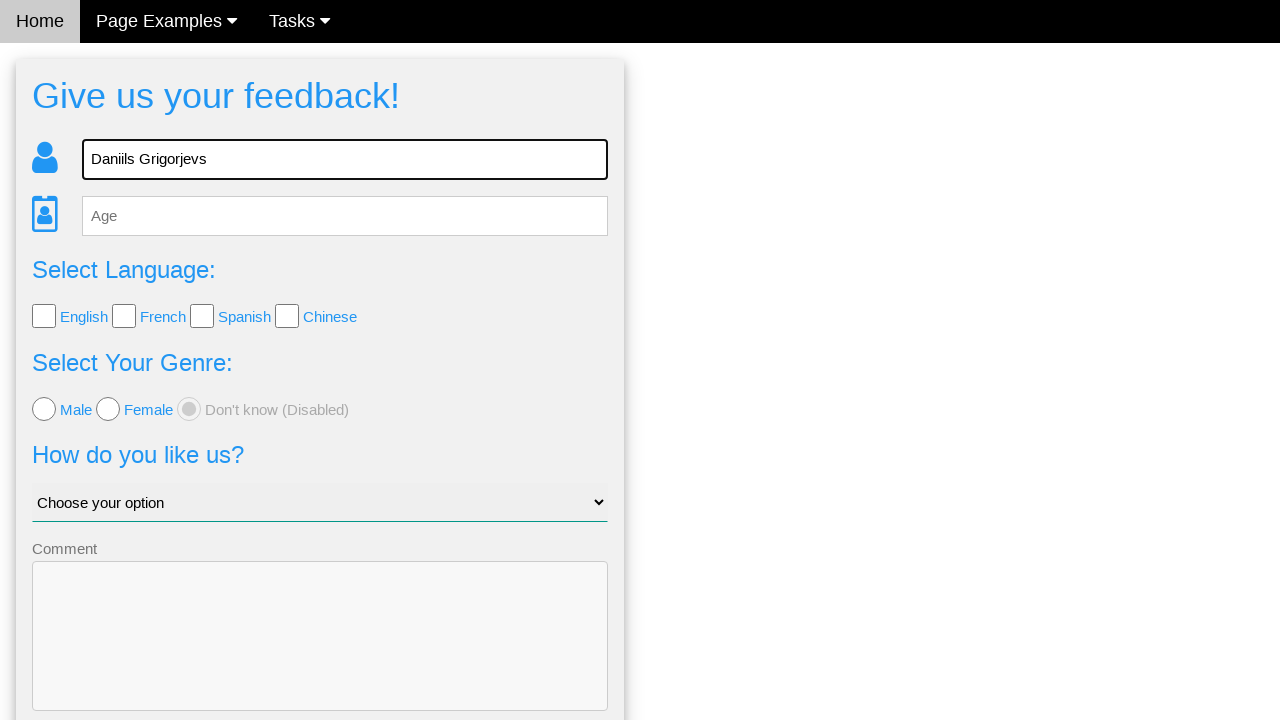

Filled age field with '28' on #fb_age
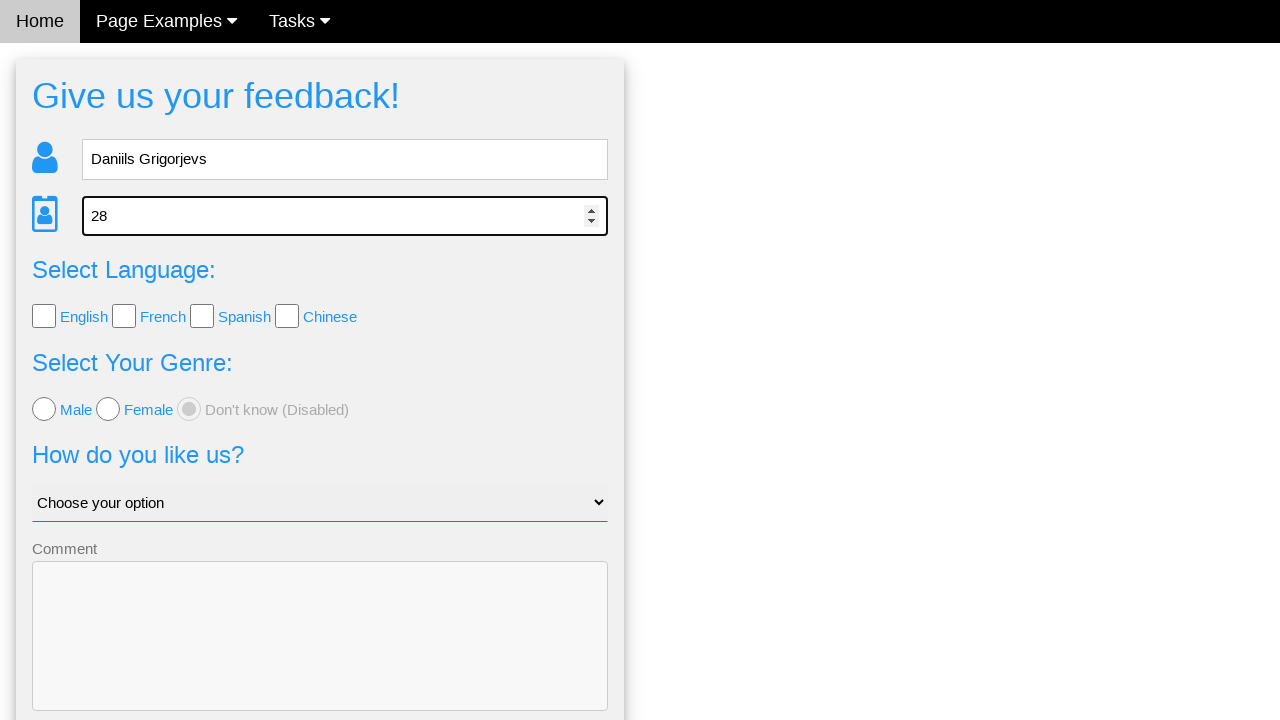

Checked English language checkbox at (44, 316) on input[type='checkbox'][value='English']
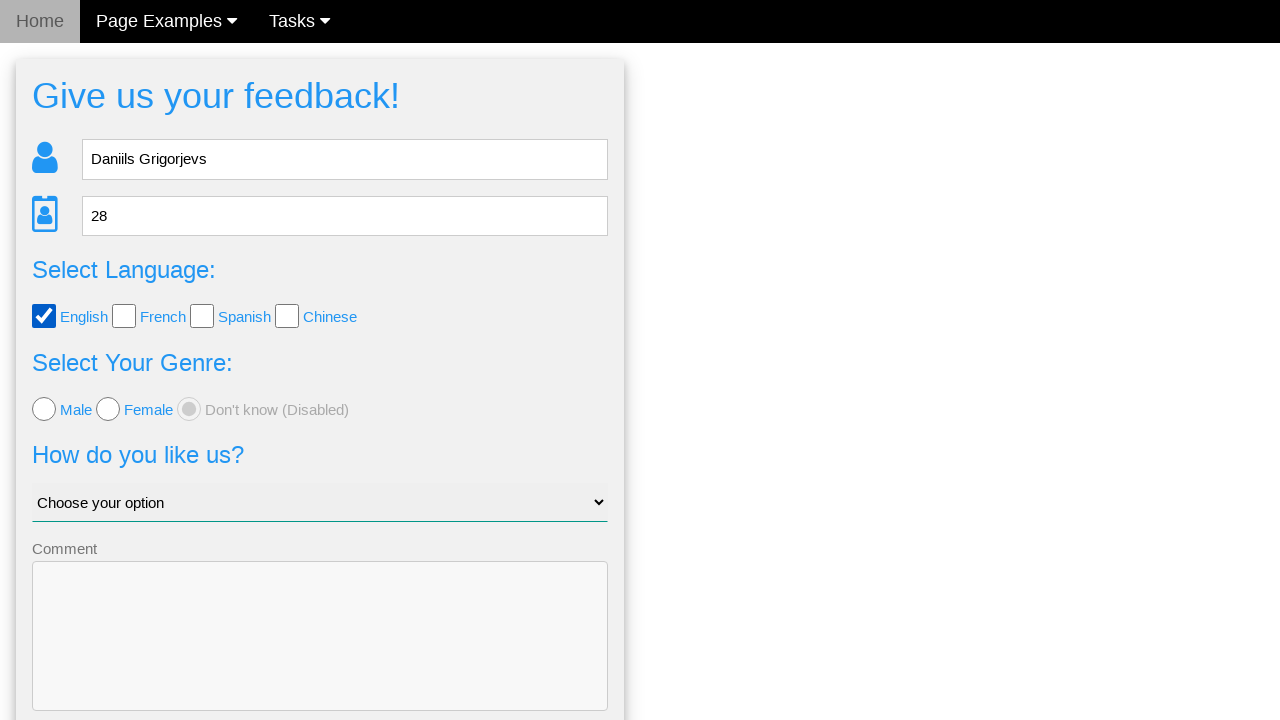

Selected male gender radio button at (44, 409) on input[name='gender']
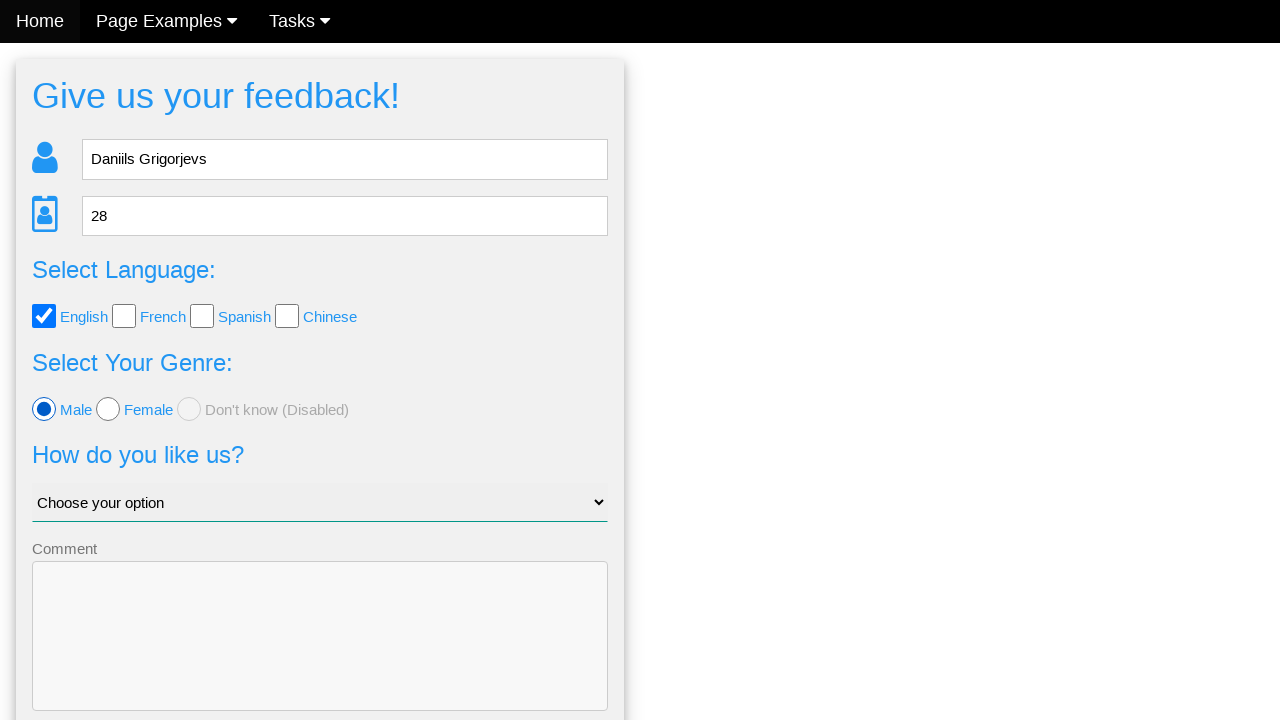

Selected 'Ok, i guess' from satisfaction dropdown on #like_us
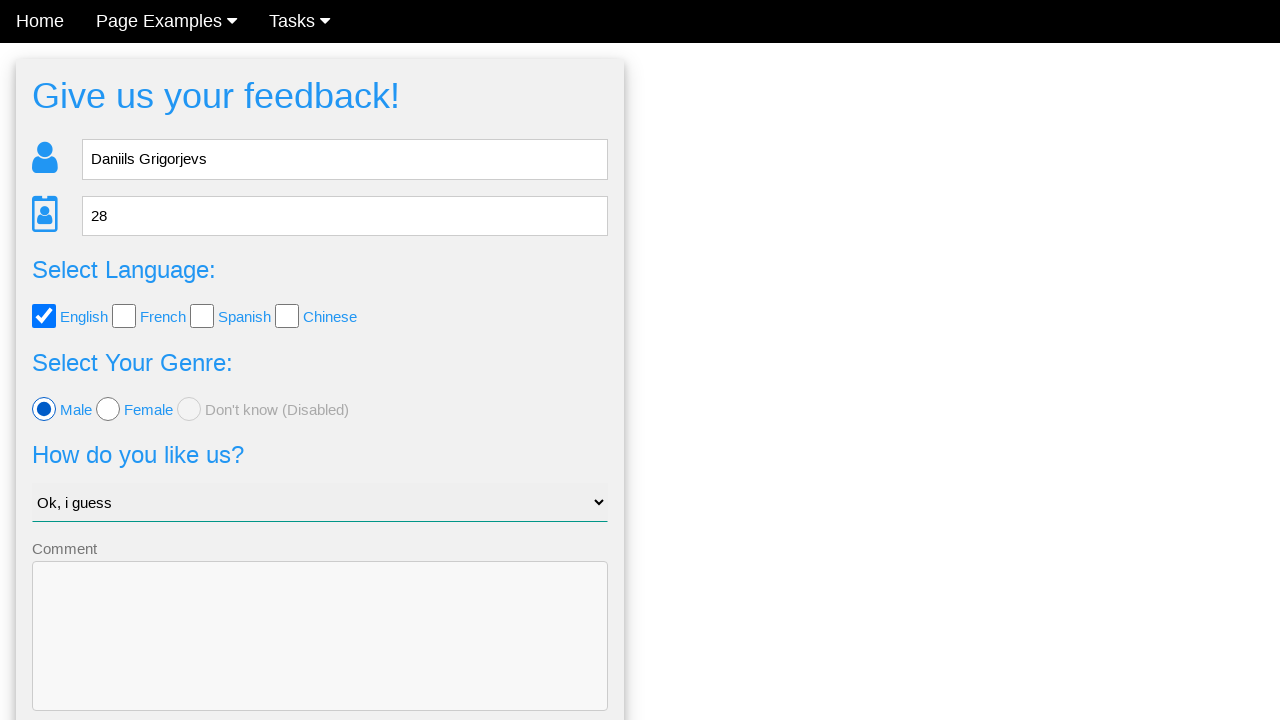

Filled comment field with 'It was very good experience' on textarea[name='comment']
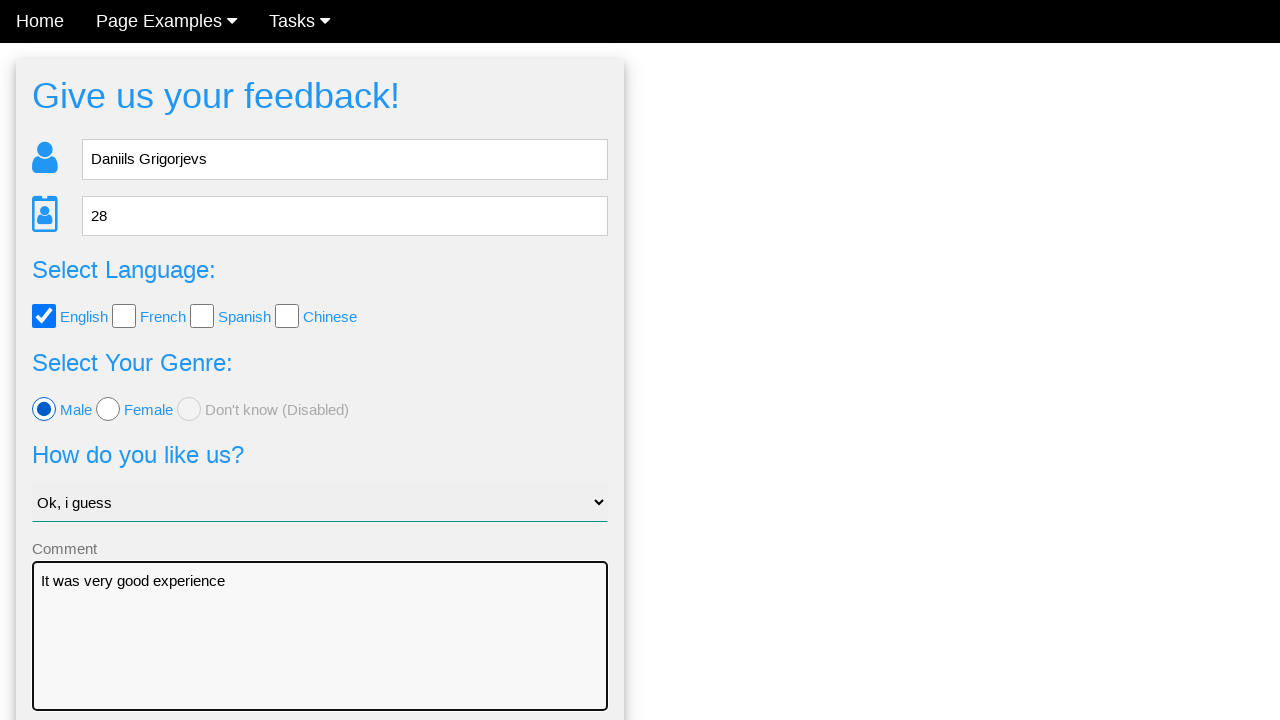

Clicked Submit button to submit feedback form at (320, 656) on button[type='submit']
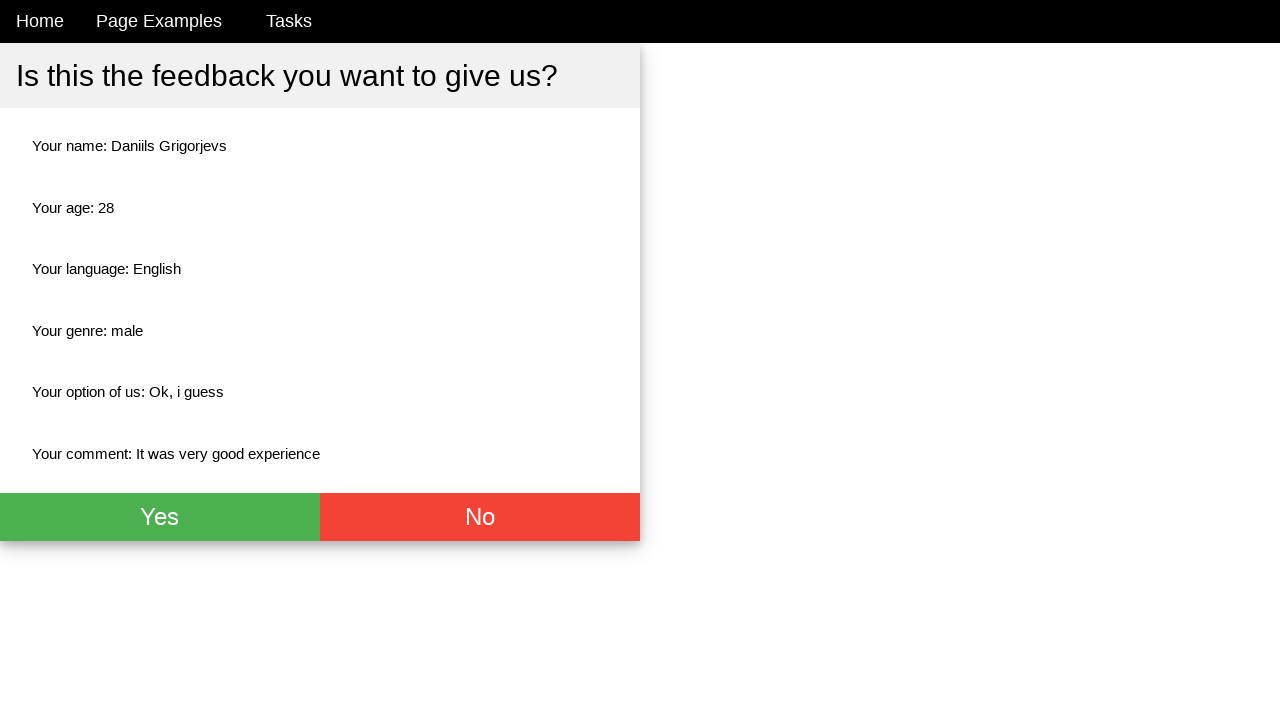

Thank you section appeared on confirmation page
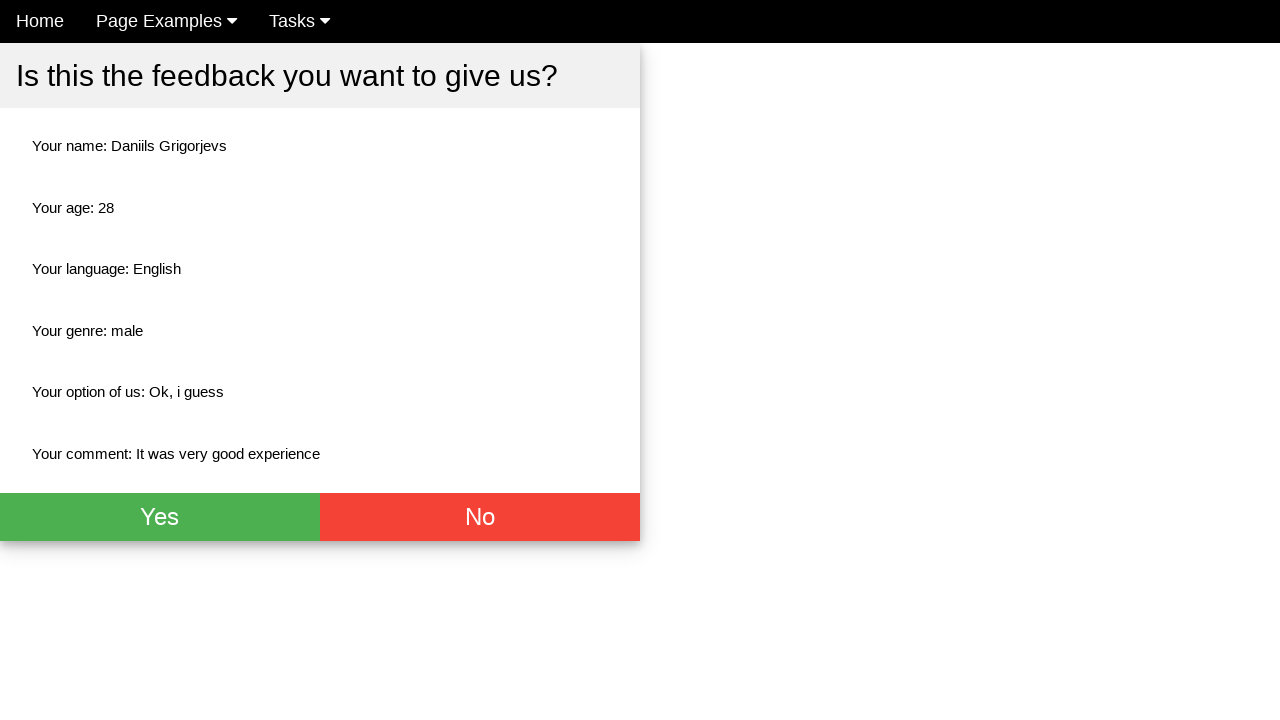

Verified name field displays 'Daniils Grigorjevs' on confirmation page
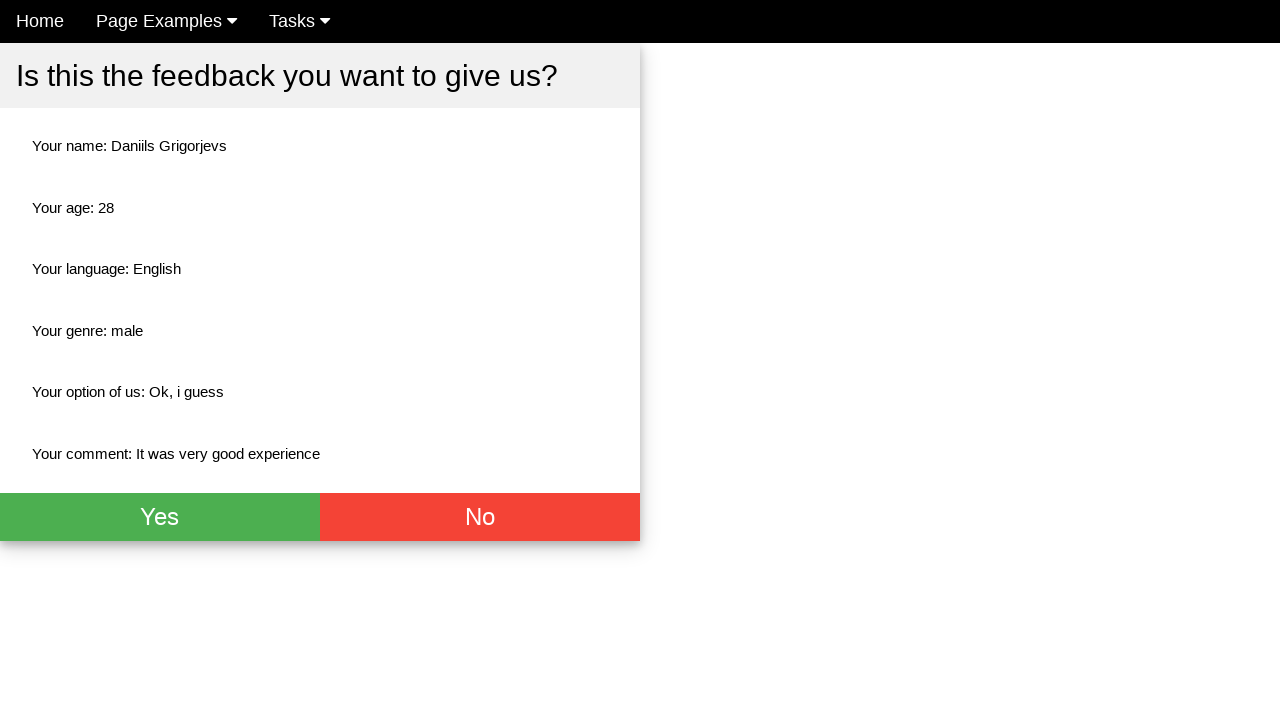

Verified age field displays '28' on confirmation page
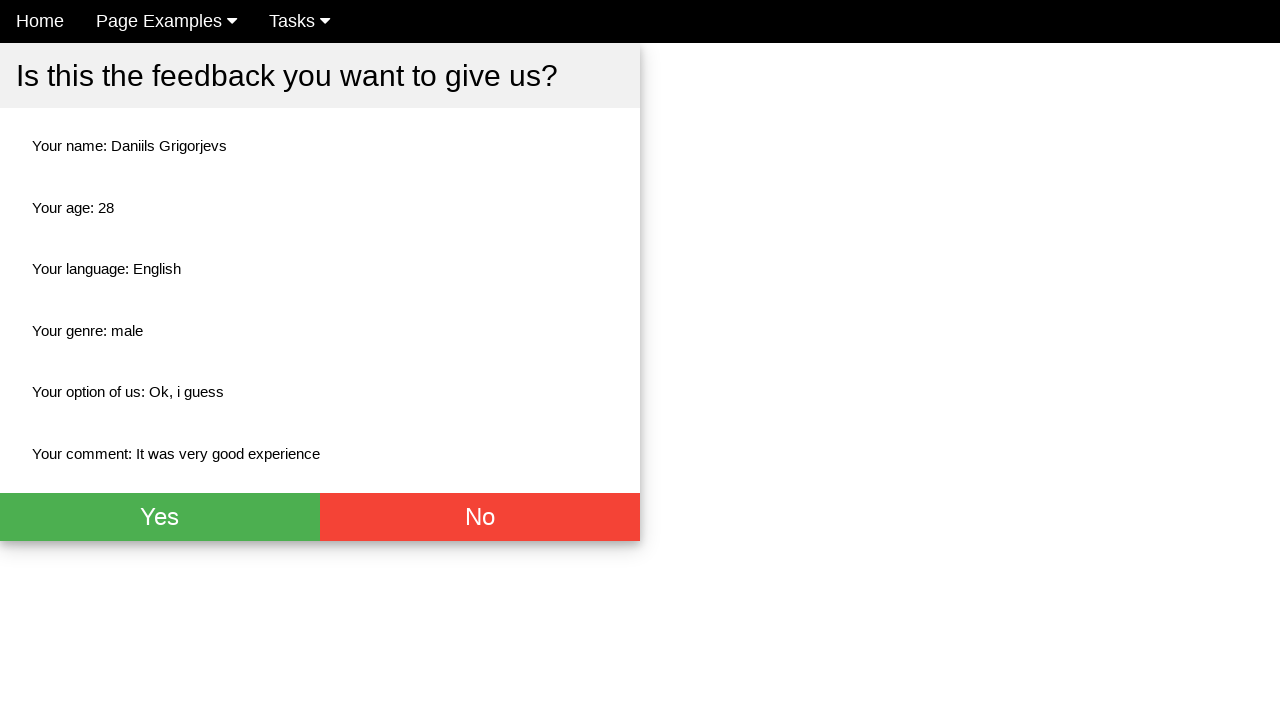

Verified language field displays 'English' on confirmation page
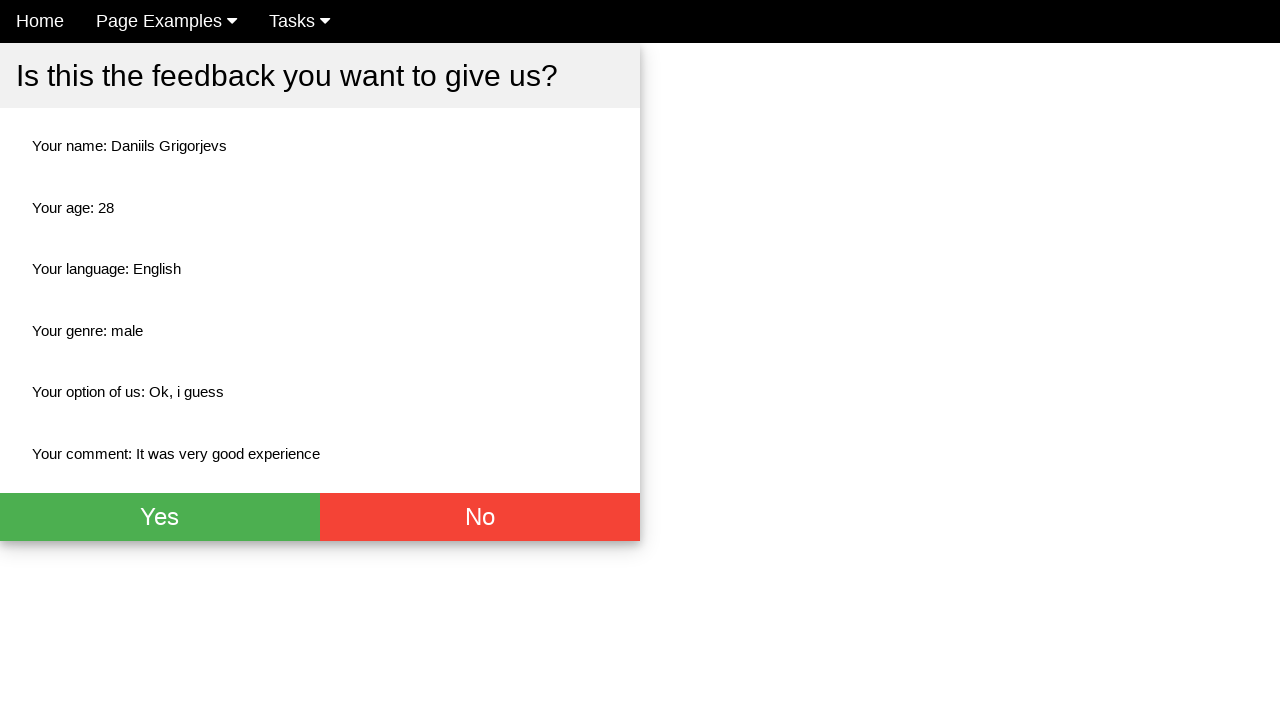

Verified gender field displays 'male' on confirmation page
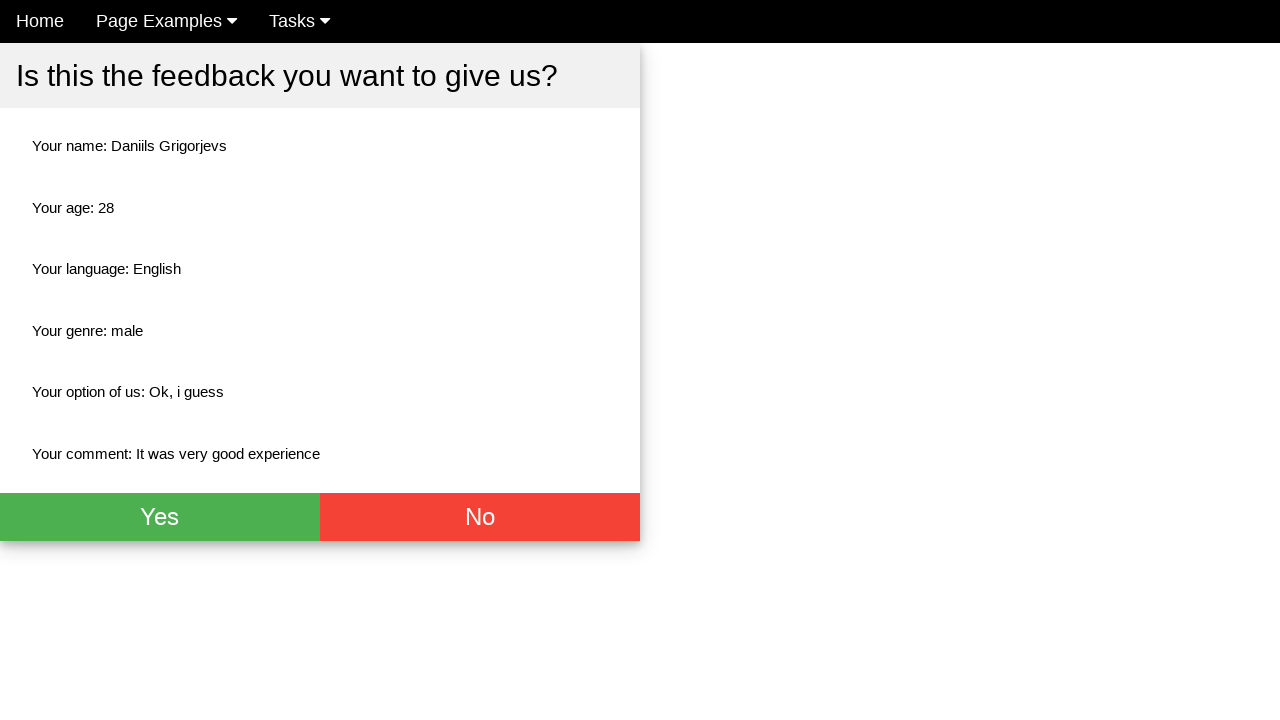

Verified satisfaction option field displays 'Ok, i guess' on confirmation page
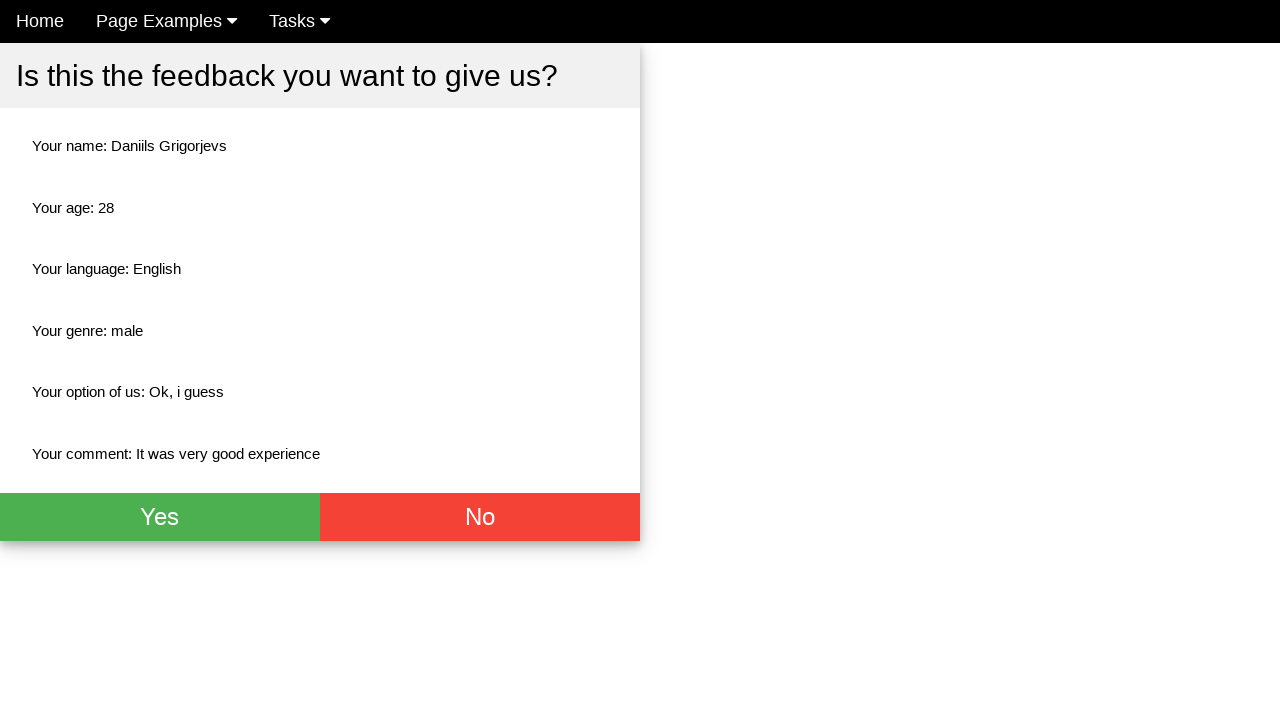

Verified comment field displays 'It was very good experience' on confirmation page
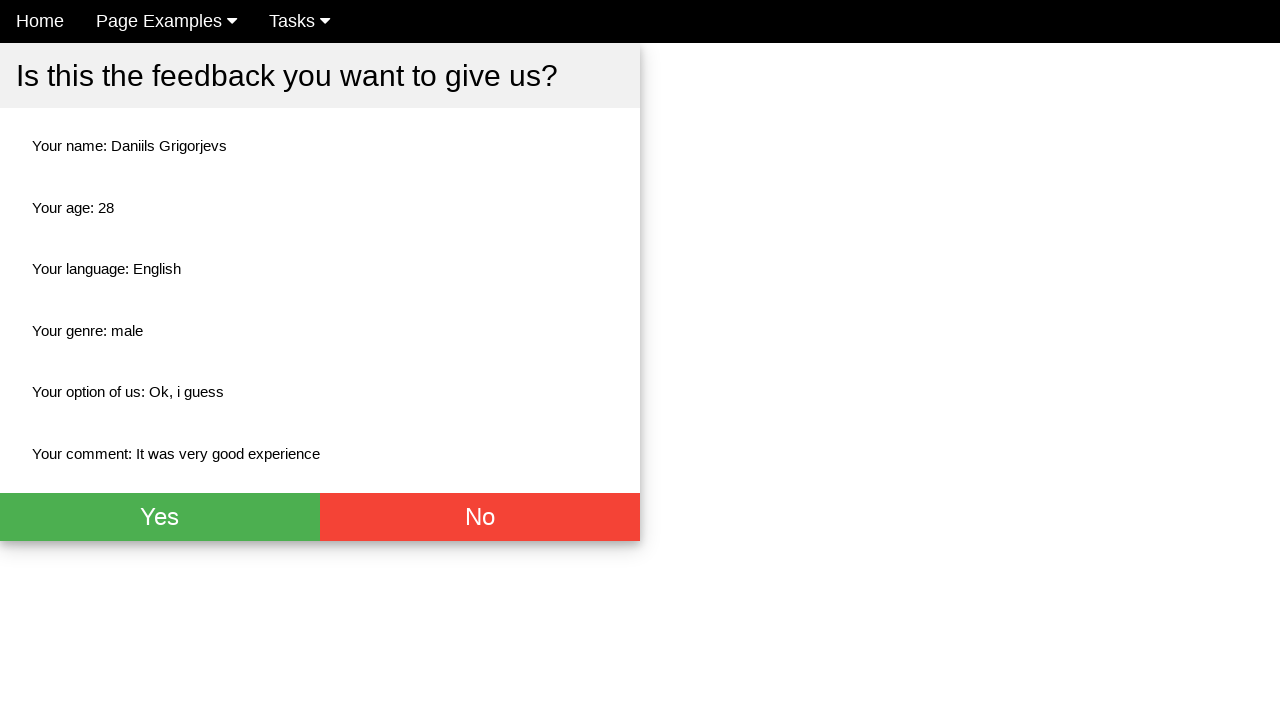

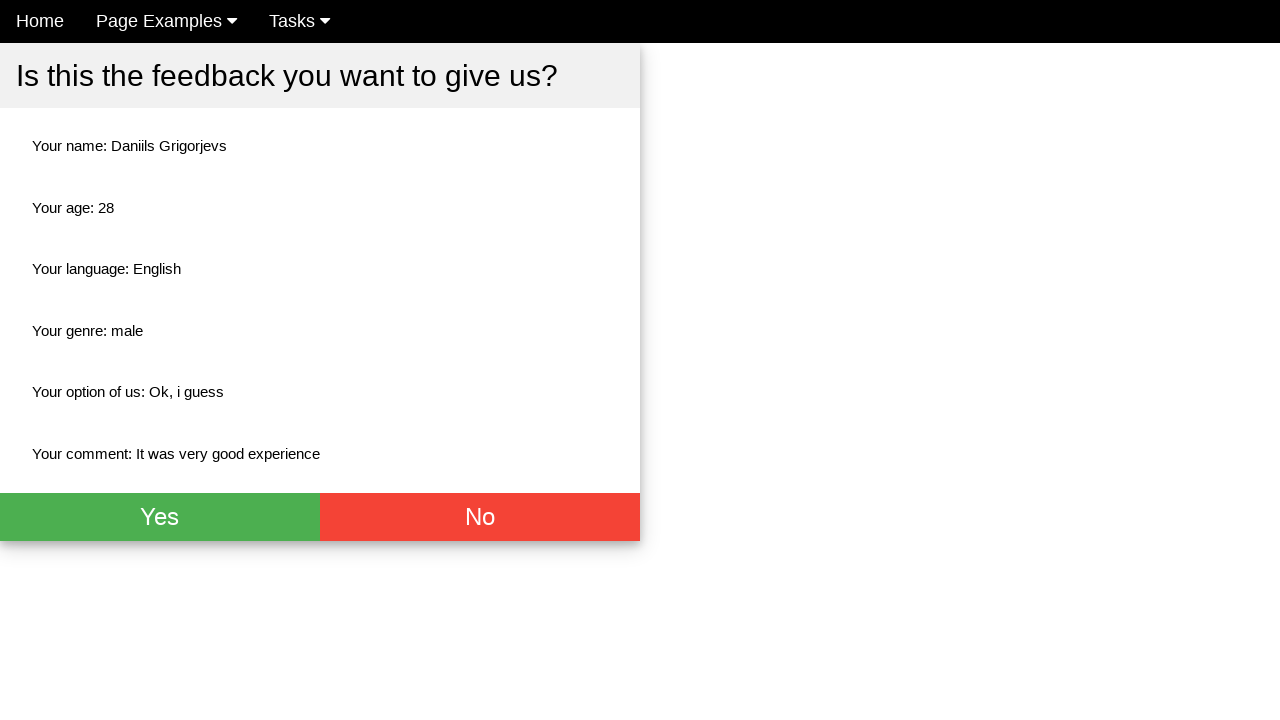